Tests checkbox interaction by navigating to a checkboxes page and clicking the first checkbox element by index

Starting URL: https://the-internet.herokuapp.com/checkboxes

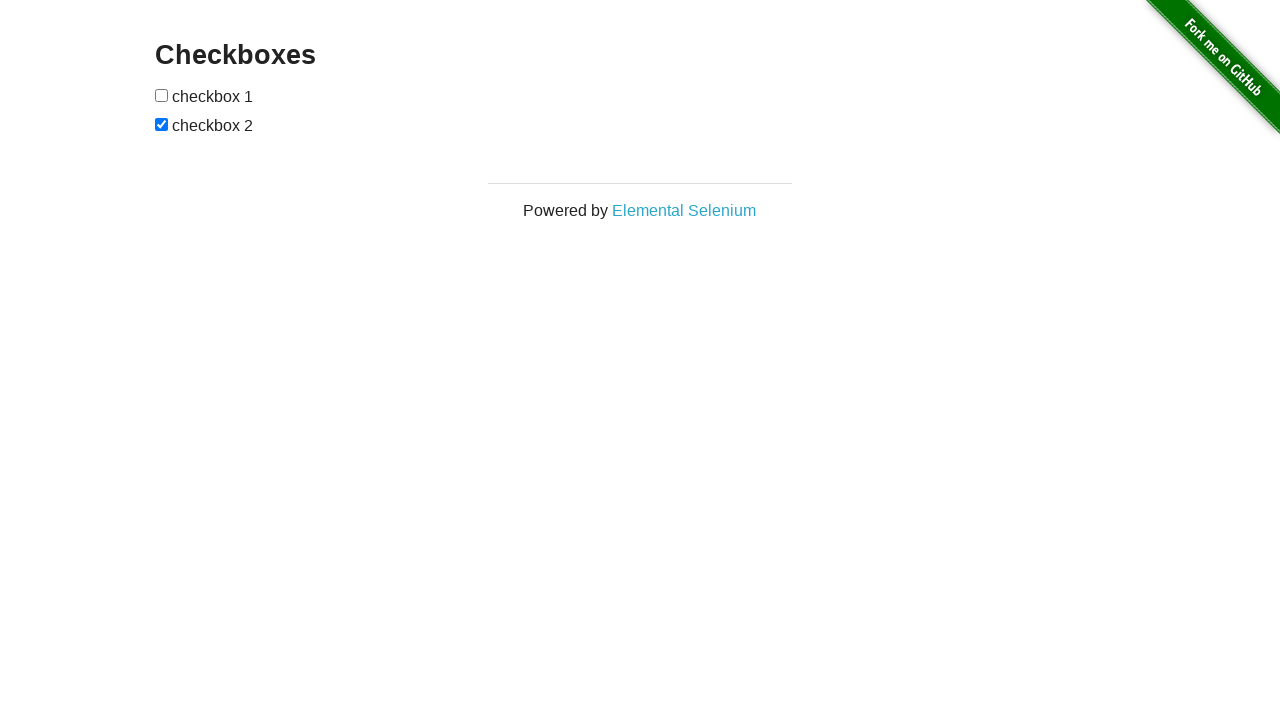

Waited for checkboxes to load on the page
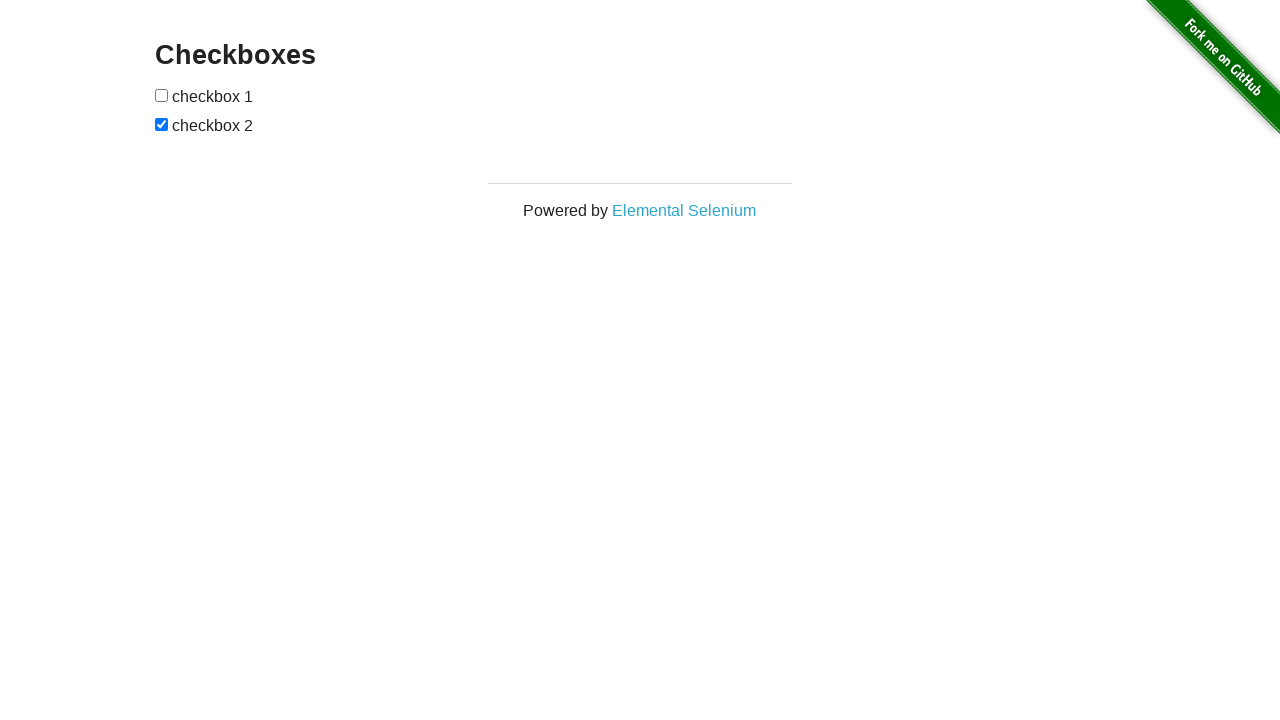

Located all checkbox elements
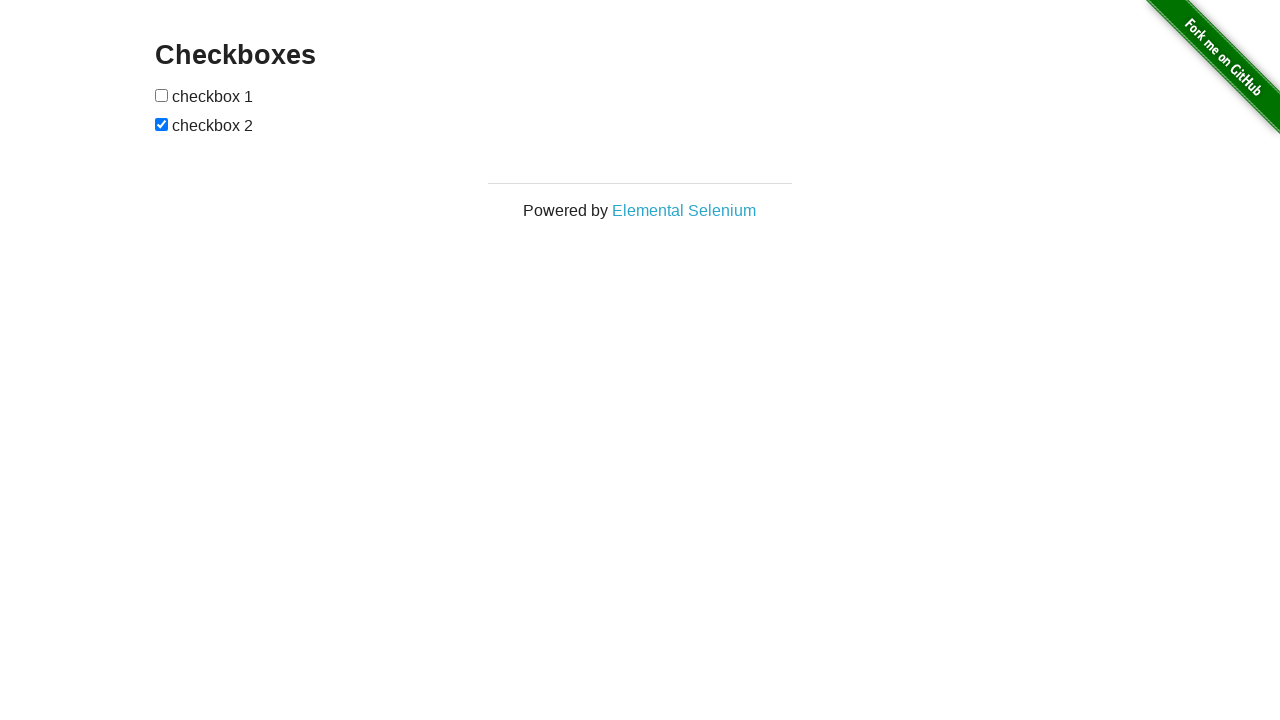

Clicked the first checkbox by index at (162, 95) on #checkboxes input >> nth=0
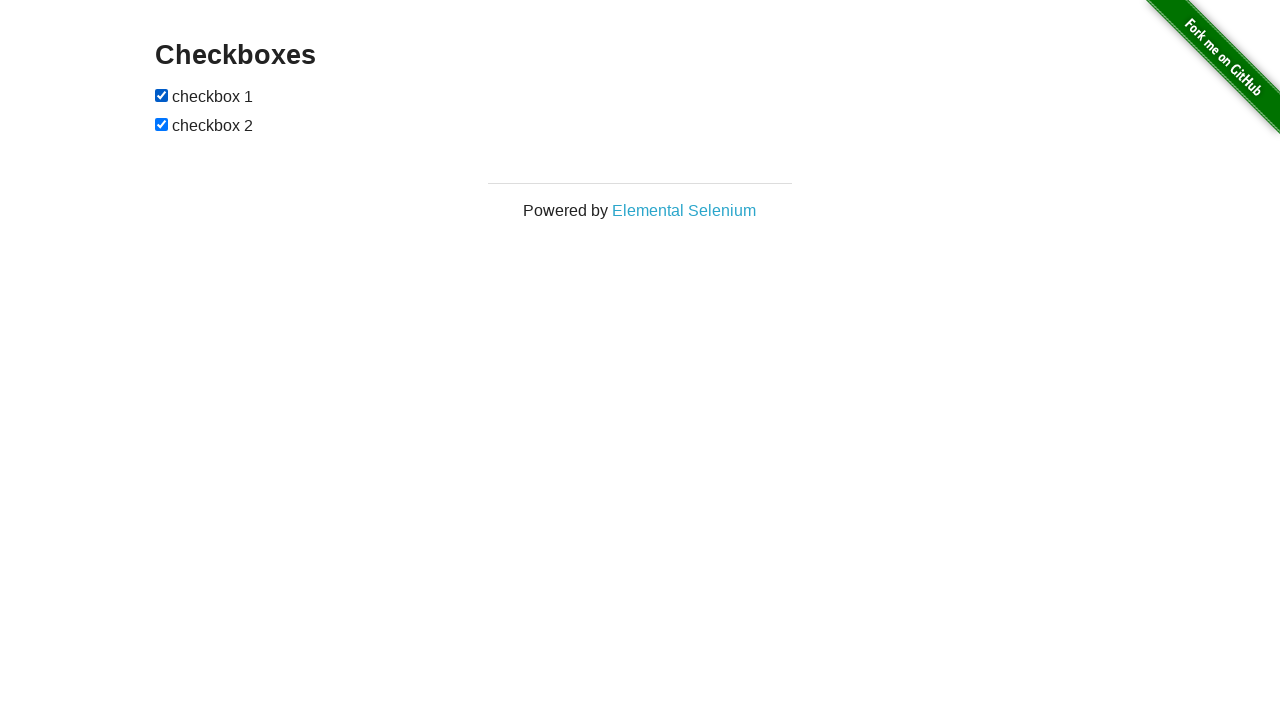

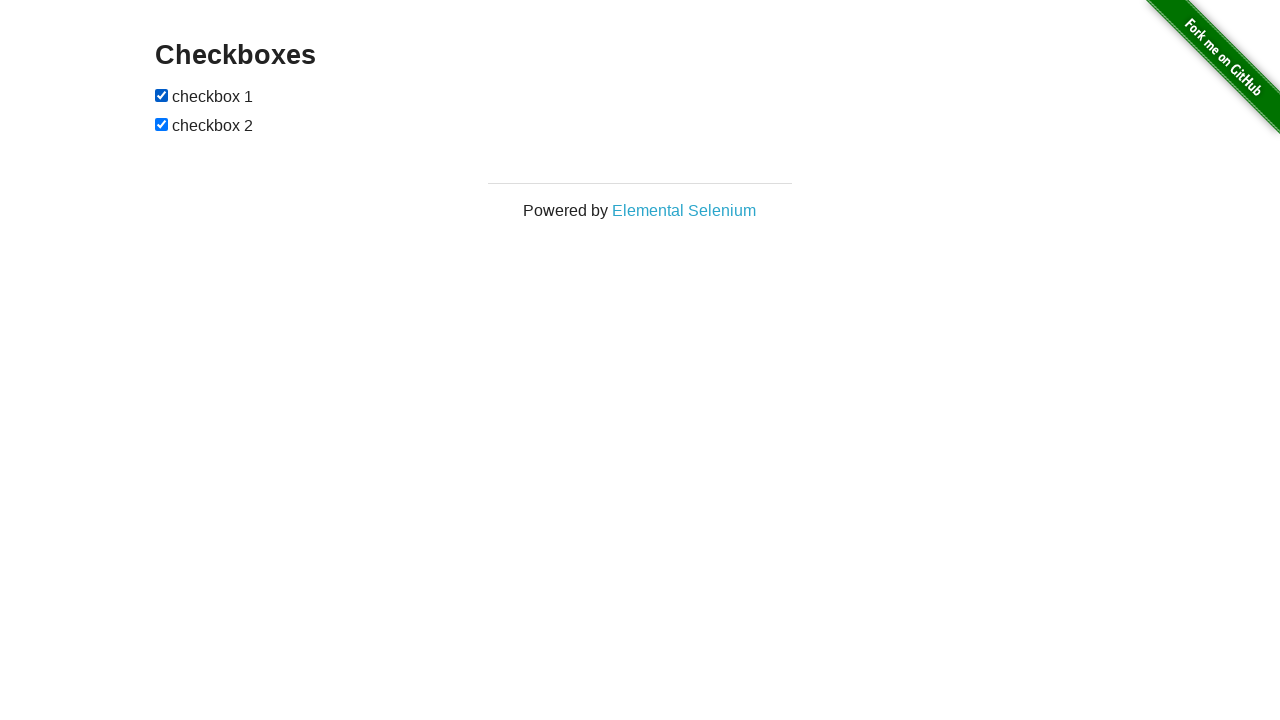